Navigates to JPL Space image gallery and clicks the full image button to reveal the featured Mars image

Starting URL: https://data-class-jpl-space.s3.amazonaws.com/JPL_Space/index.html

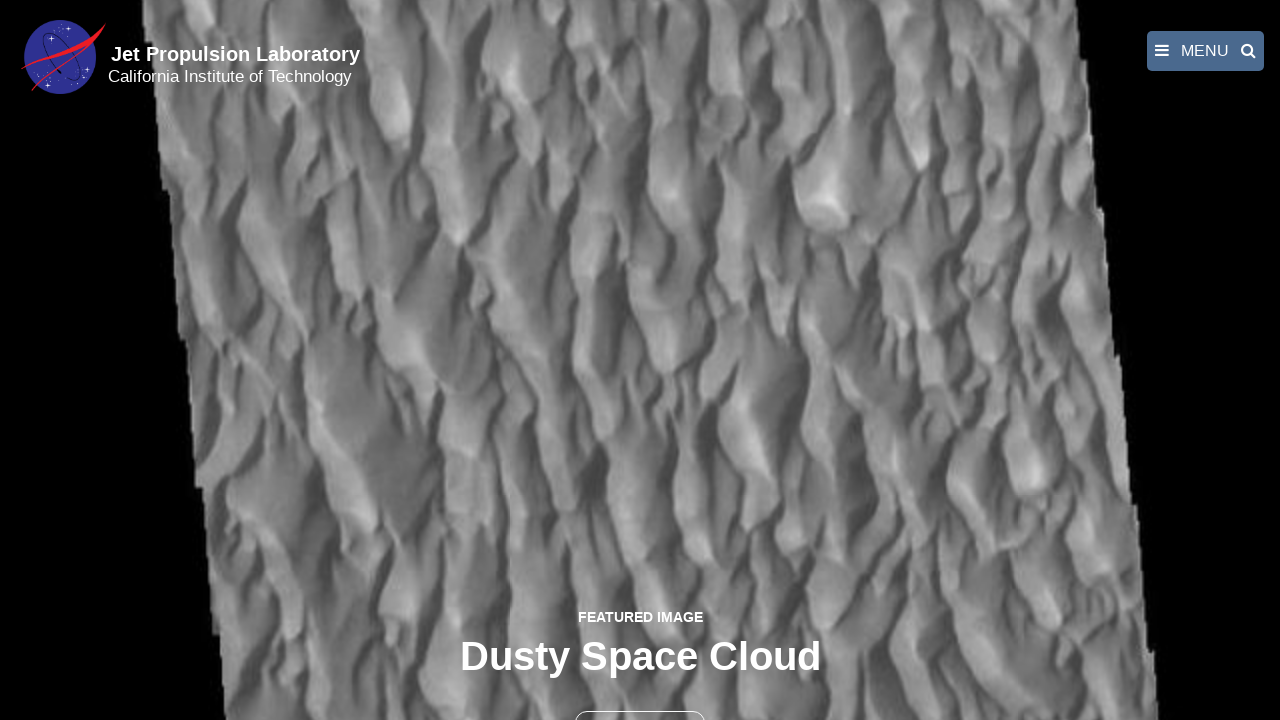

Navigated to JPL Space image gallery
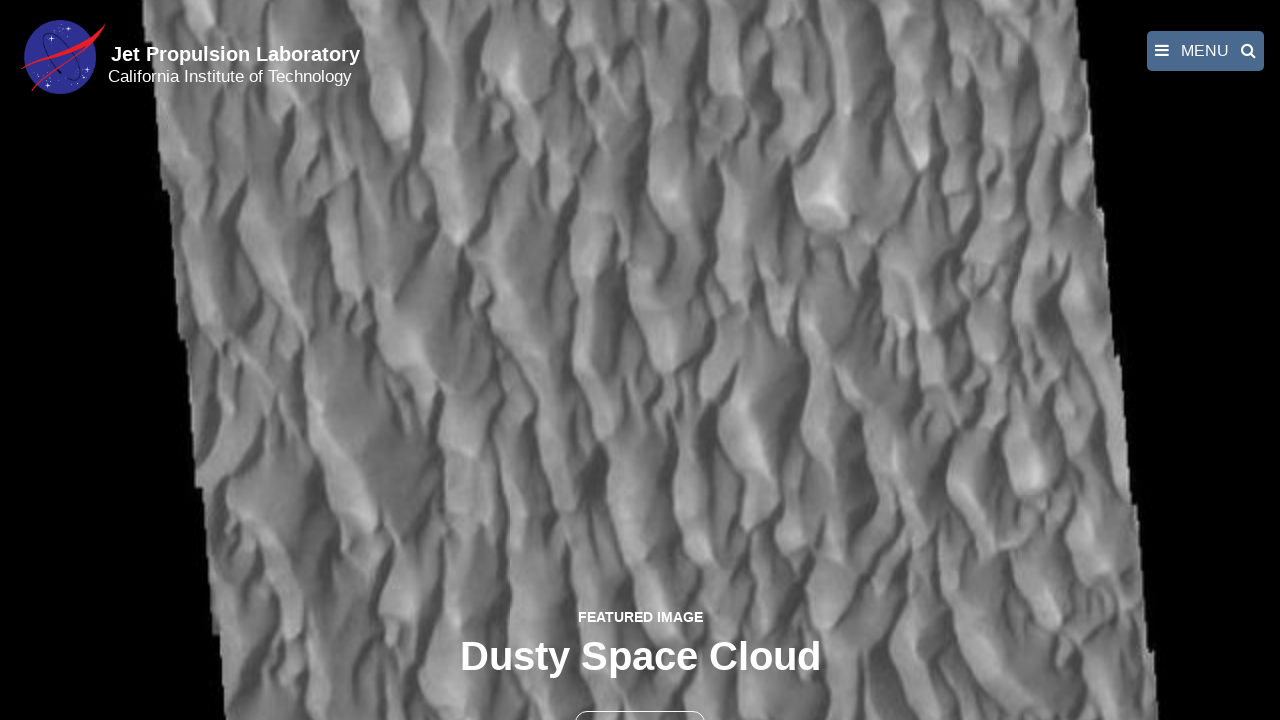

Clicked the full image button to reveal featured Mars image at (640, 699) on button >> nth=1
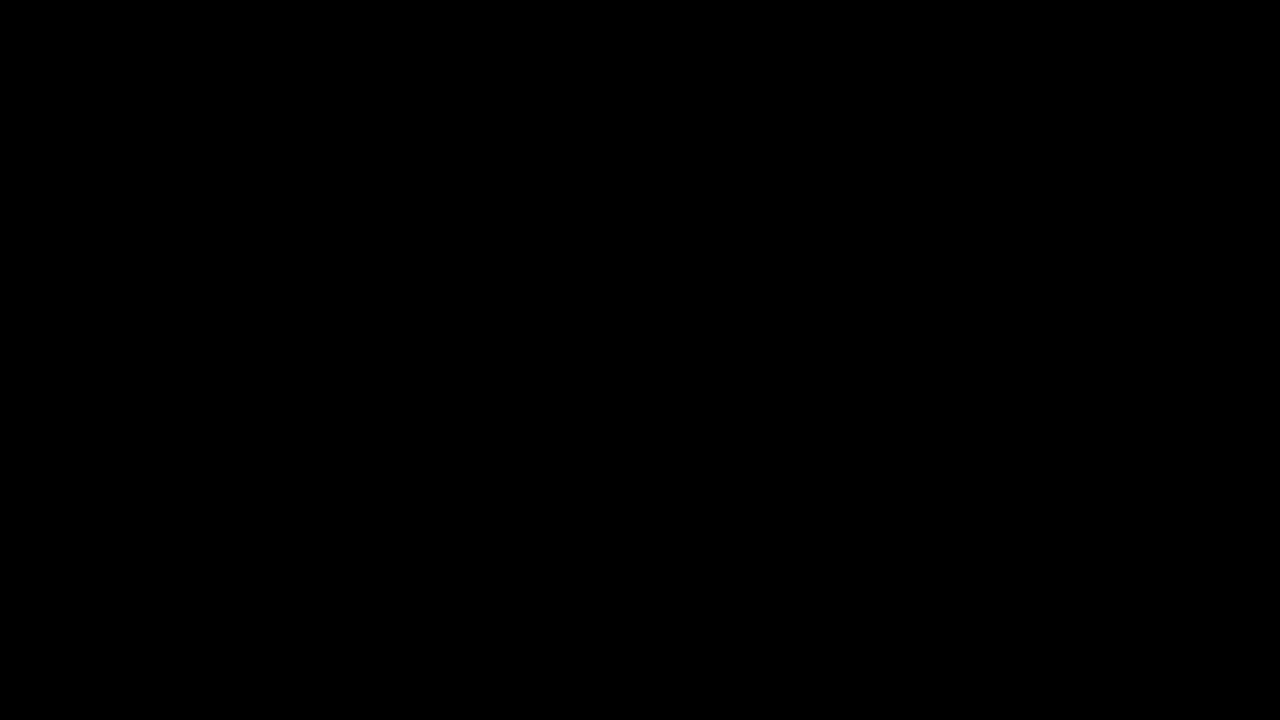

Full-size image loaded and displayed
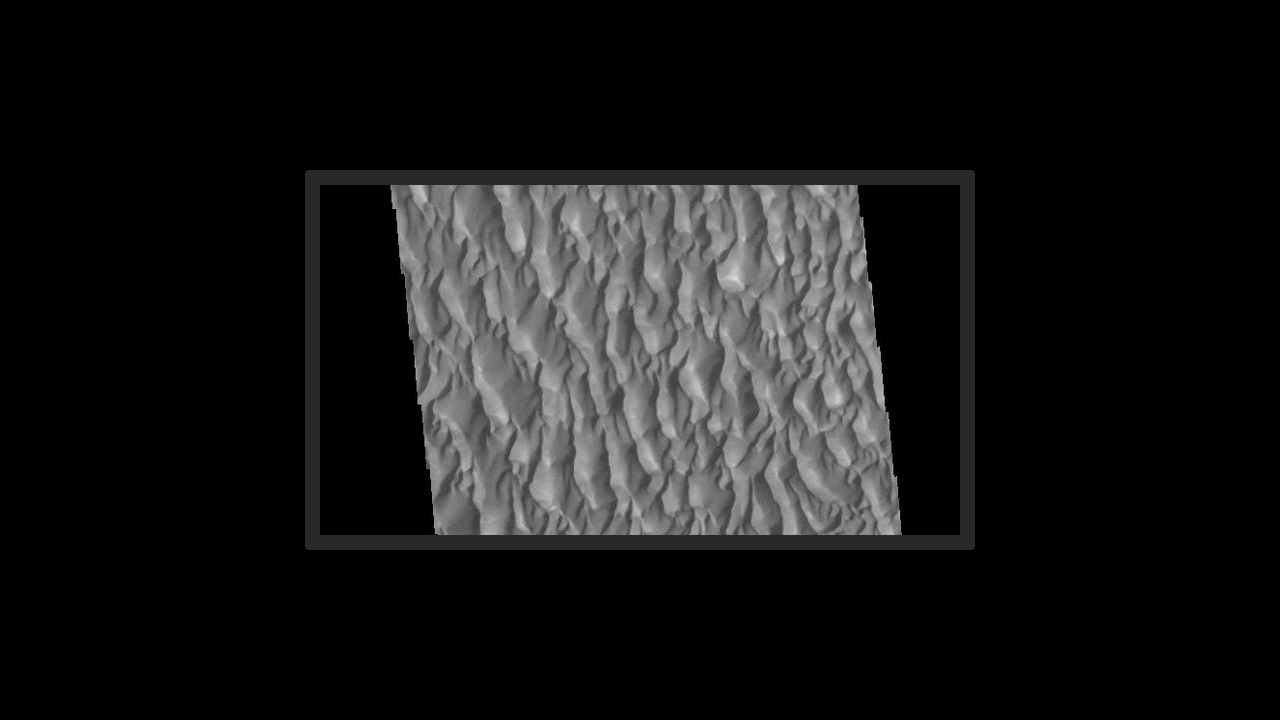

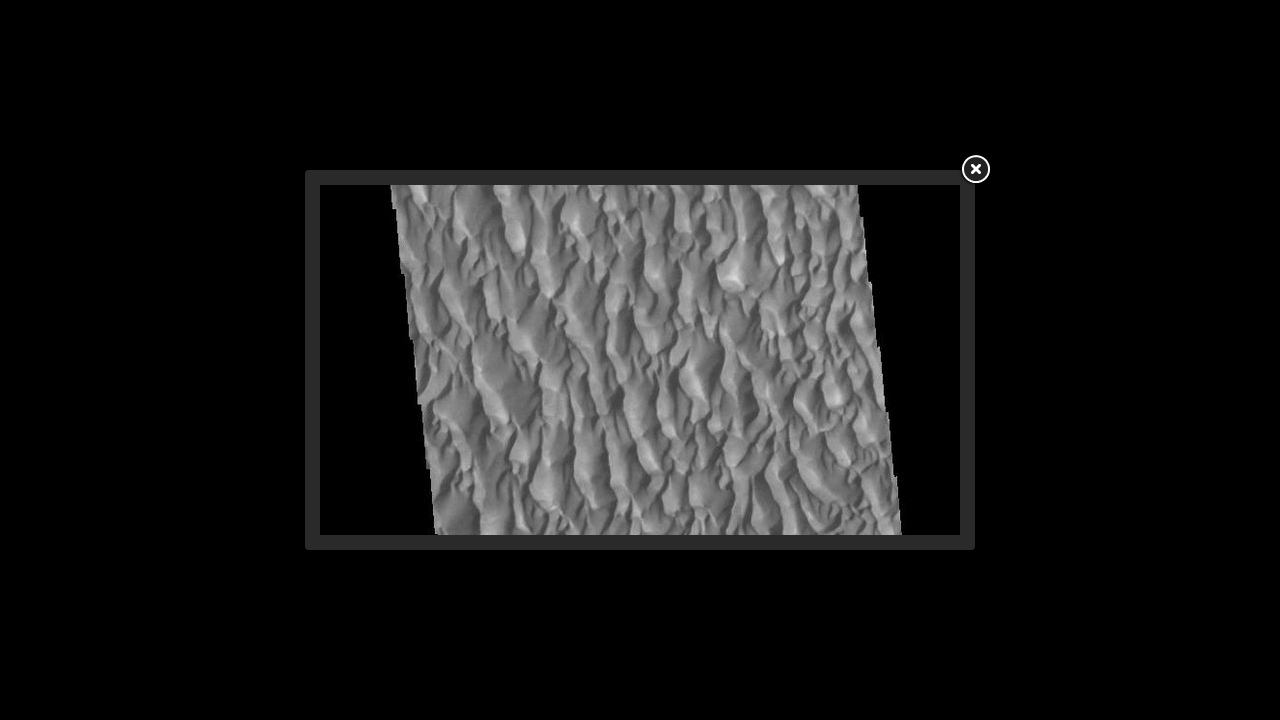